Tests page load delays by navigating through the site and verifying a button that appears after a delay is clickable

Starting URL: http://www.uitestingplayground.com/loaddelay

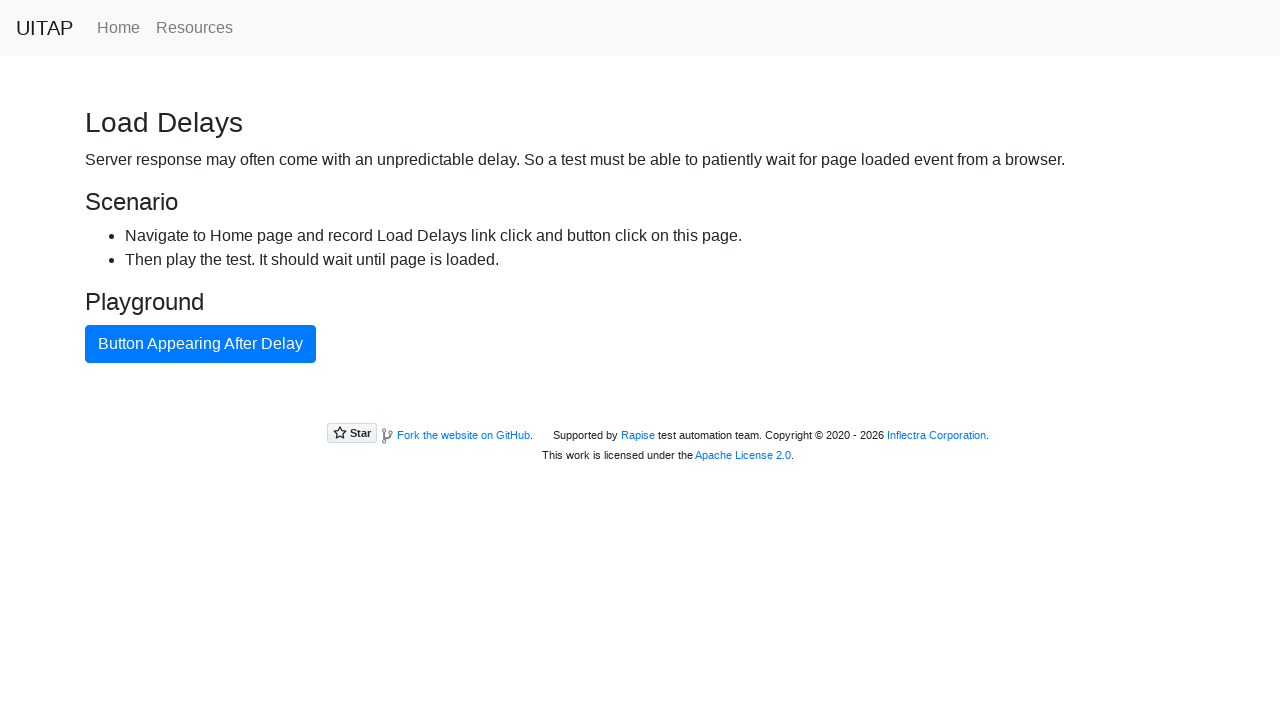

Clicked Home page link in navigation at (118, 28) on .nav-link[href='/home']
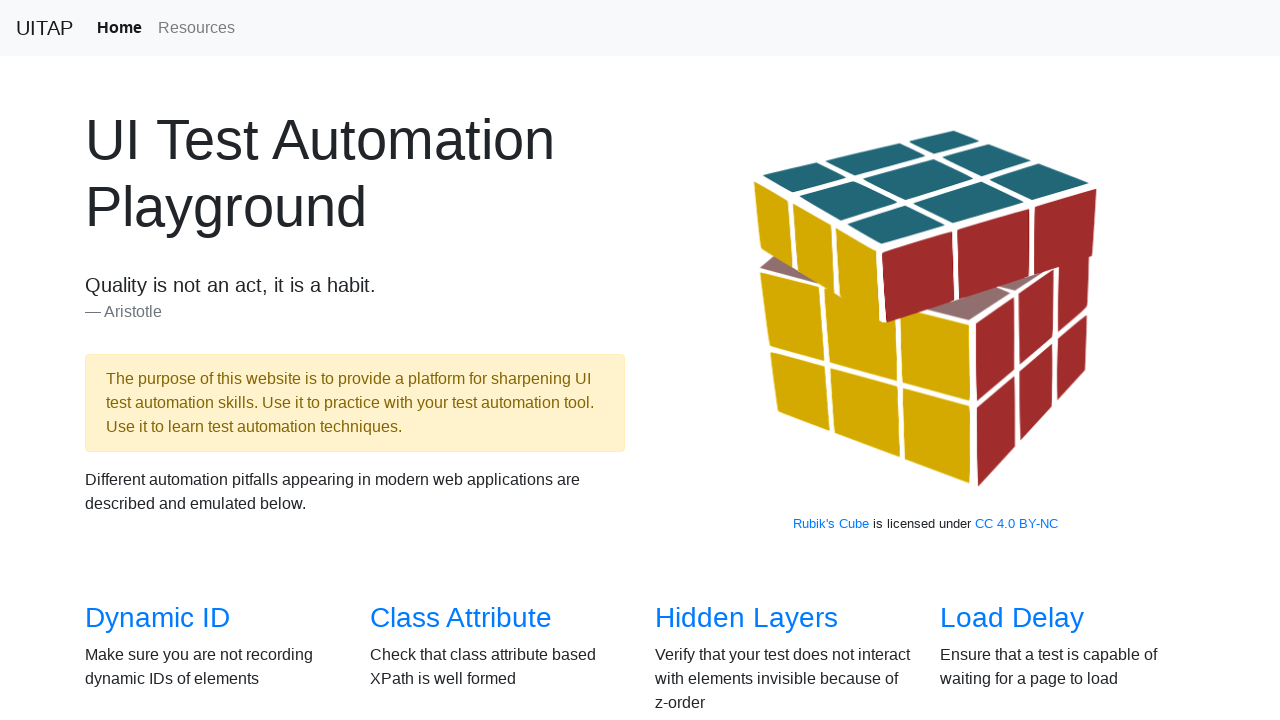

Clicked Load Delays link at (1012, 618) on a[href='/loaddelay']
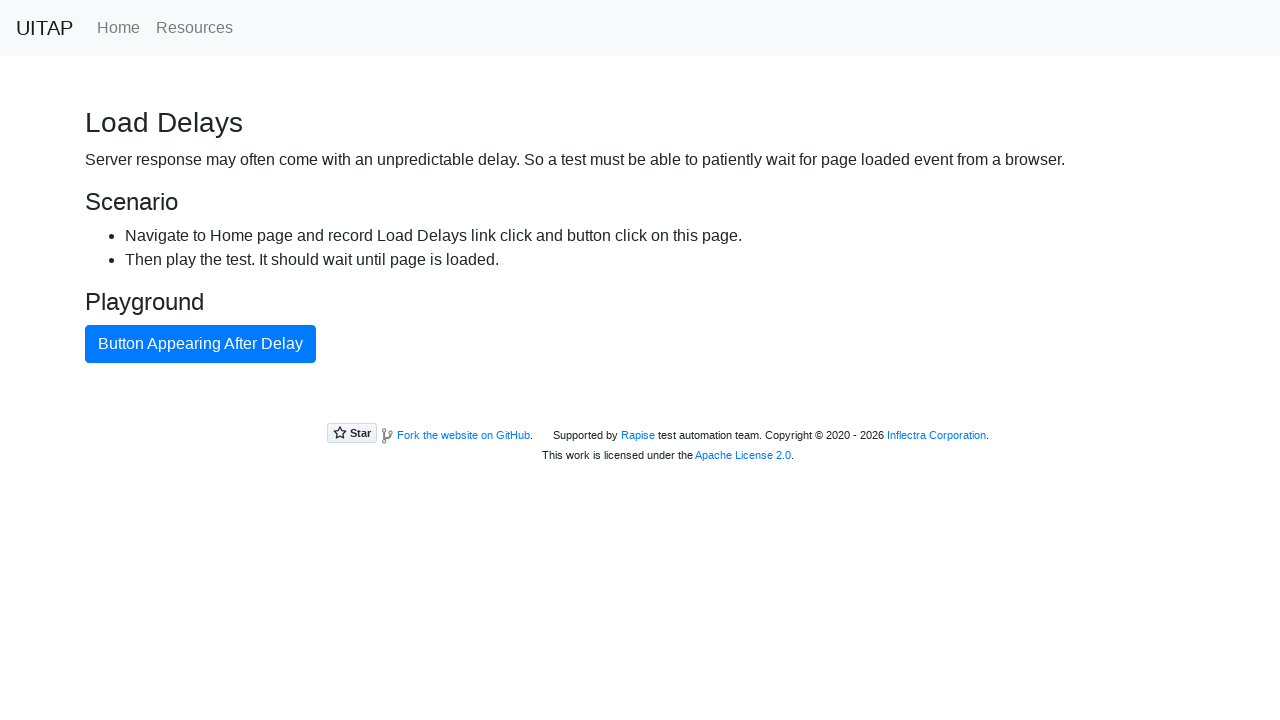

Waited for primary button to become visible after page load delay
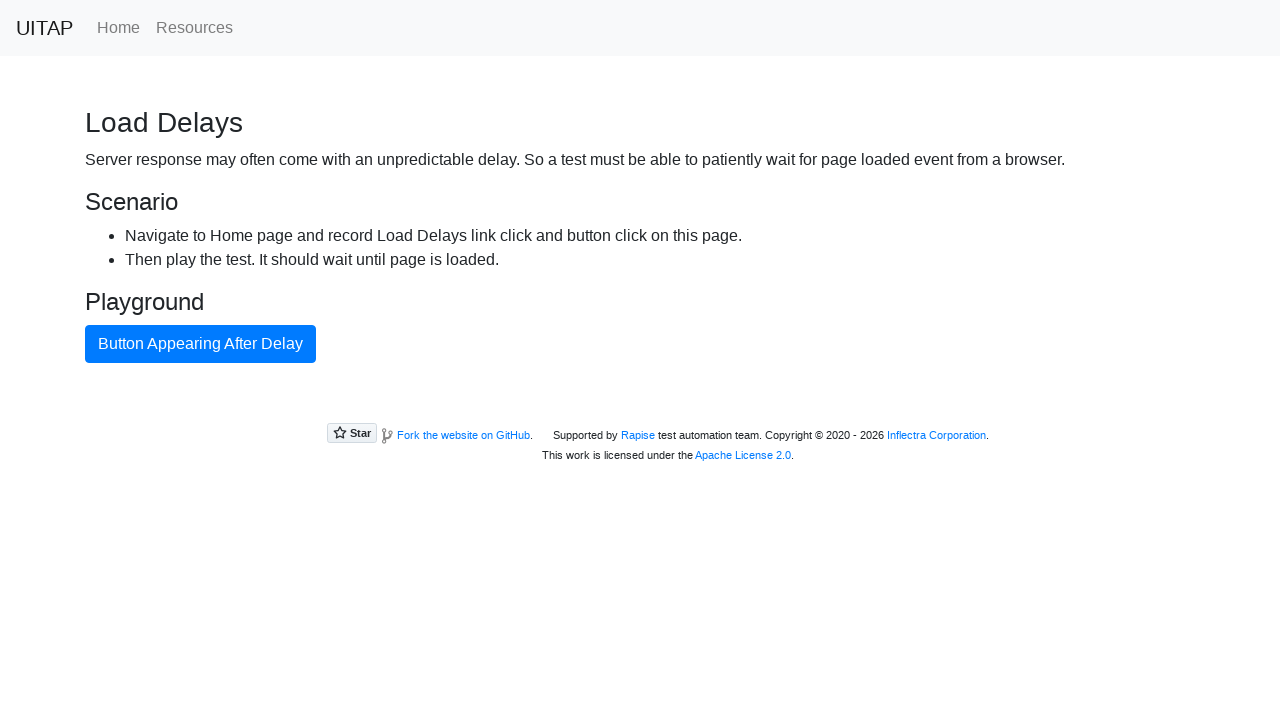

Clicked the primary button that appeared after delay at (200, 344) on .btn-primary
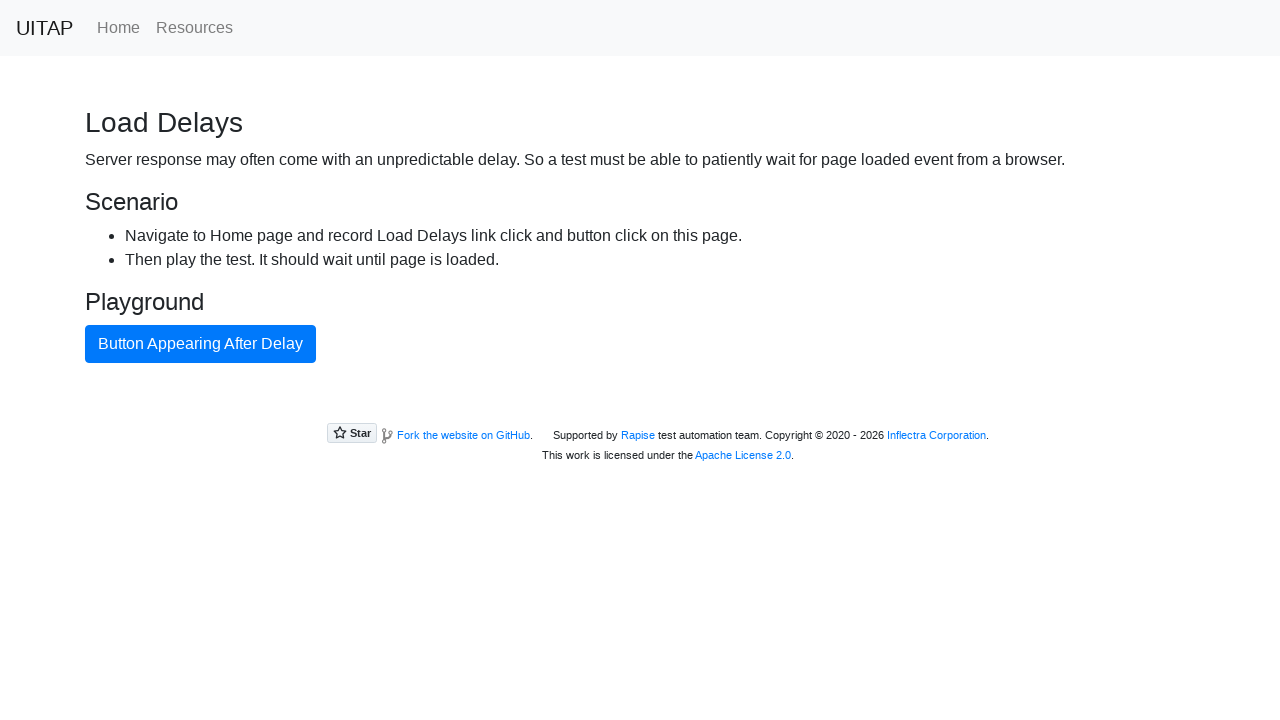

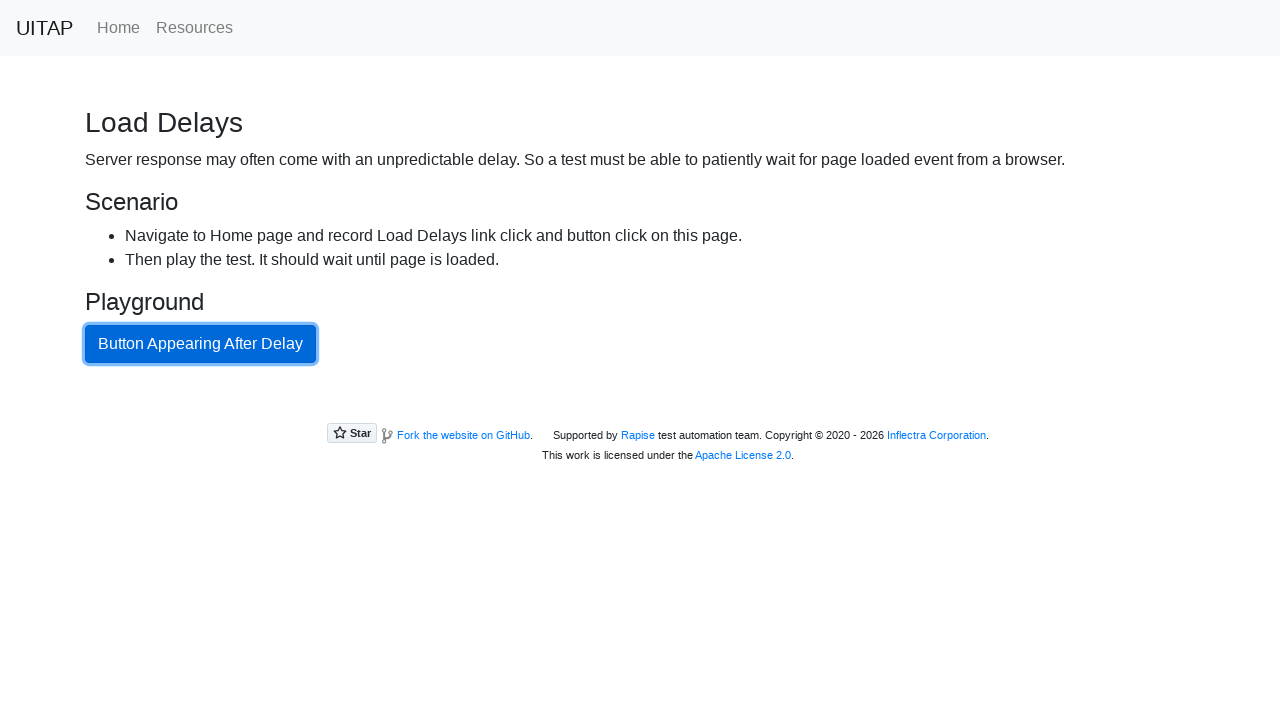